Tests navigation to Browse Languages menu and J submenu, then clicks on a random language link from the list

Starting URL: https://www.99-bottles-of-beer.net/

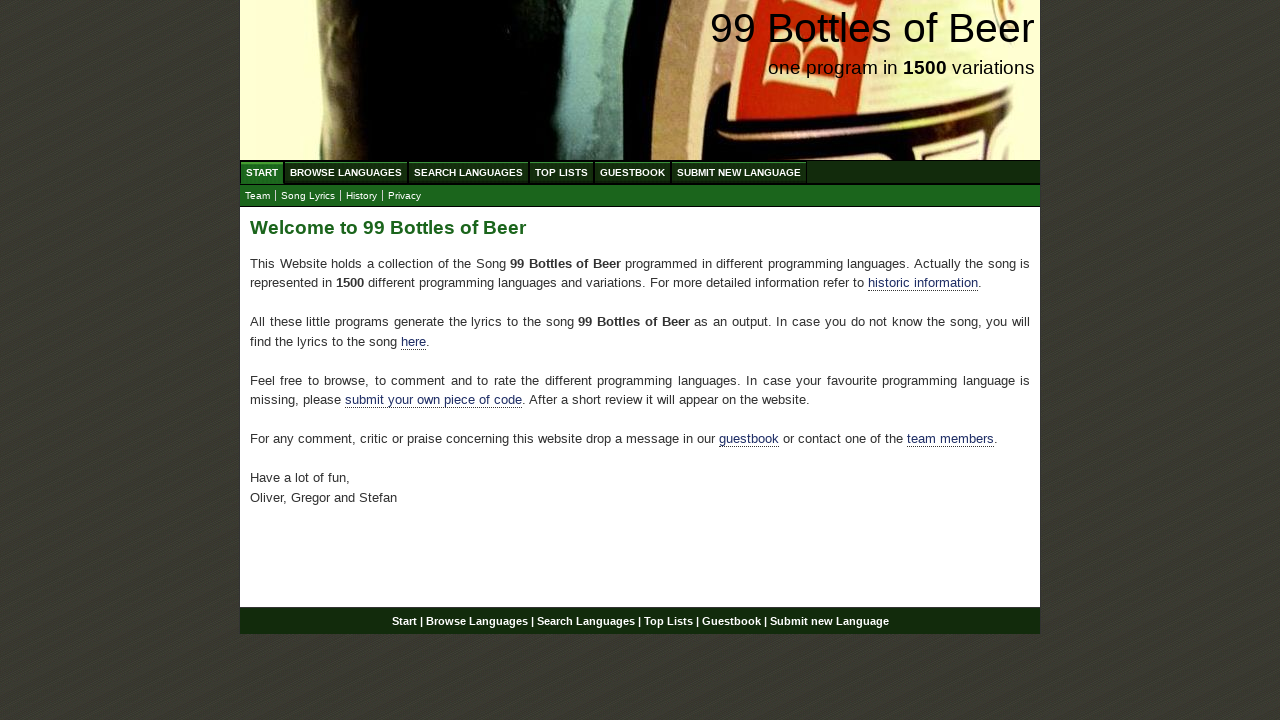

Clicked on Browse Languages menu at (346, 172) on xpath=//div[@id='navigation']/ul/li/a[@href='/abc.html']
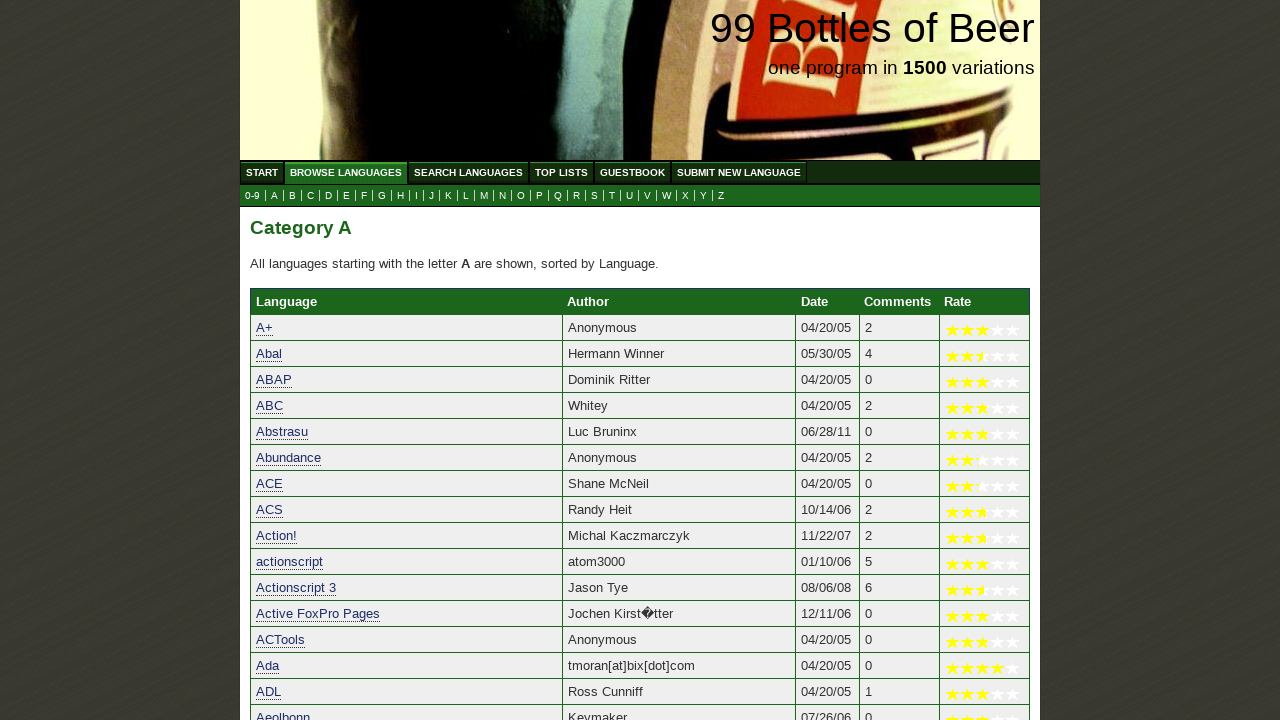

Clicked on J submenu at (432, 196) on xpath=//div[@id='navigation']/ul/li/a[@href='j.html']
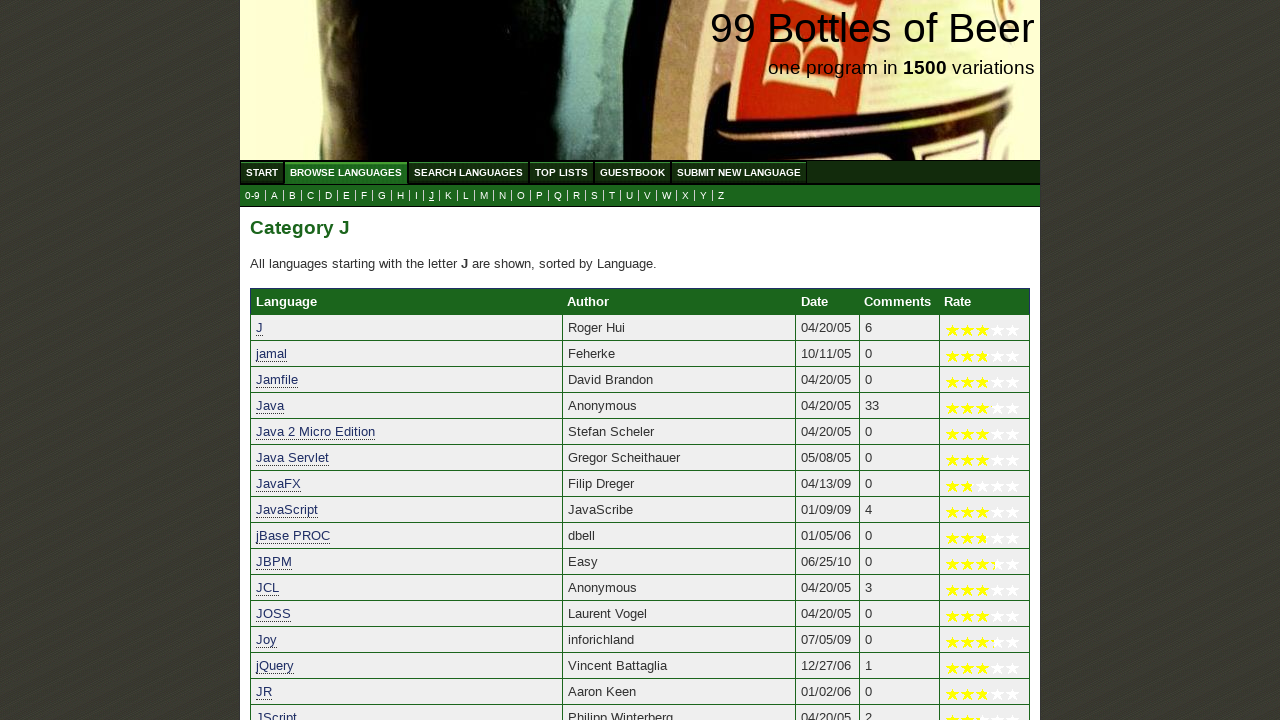

Language list loaded for J submenu
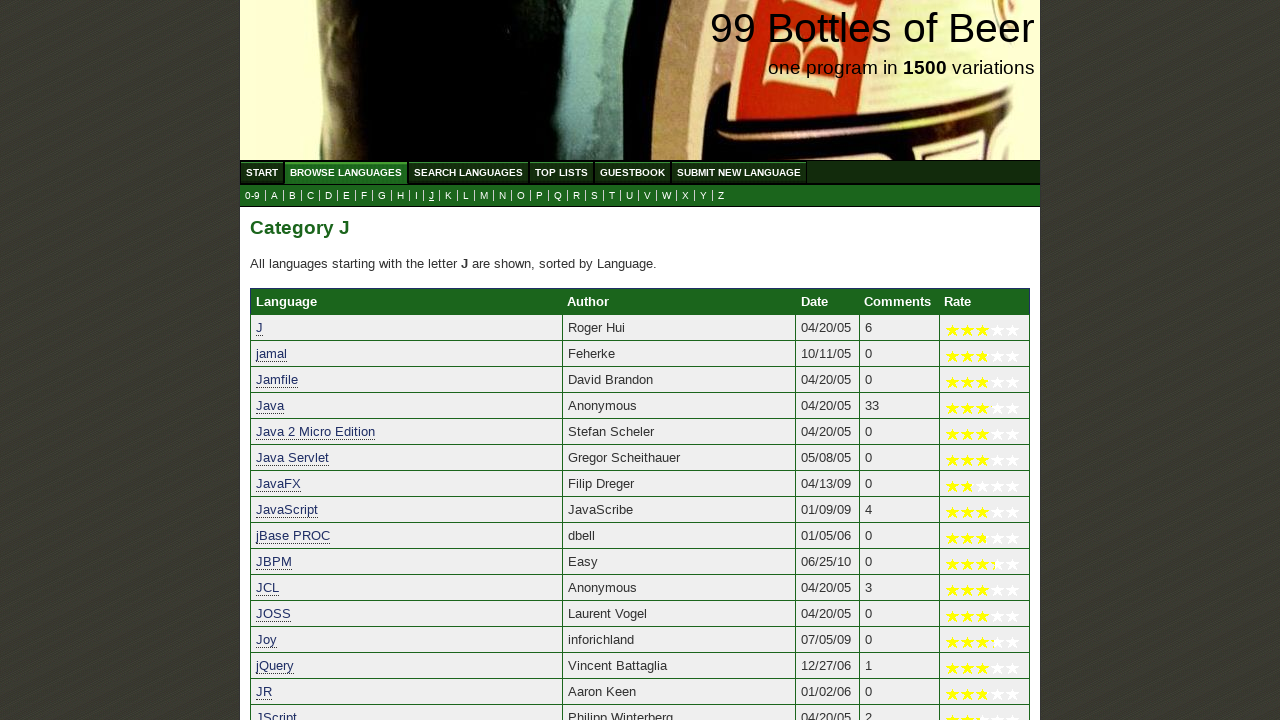

Clicked on first language link from J submenu at (260, 328) on xpath=//table[@id='category']/tbody/tr/td[1]/a >> nth=0
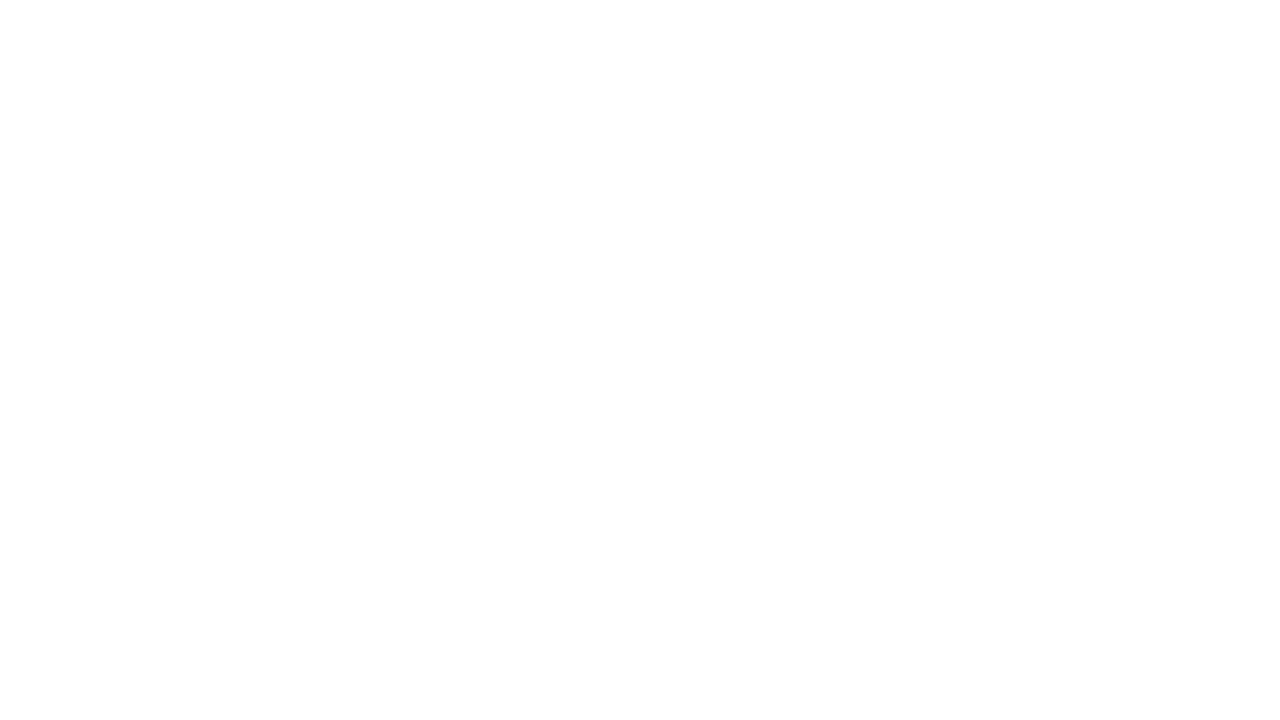

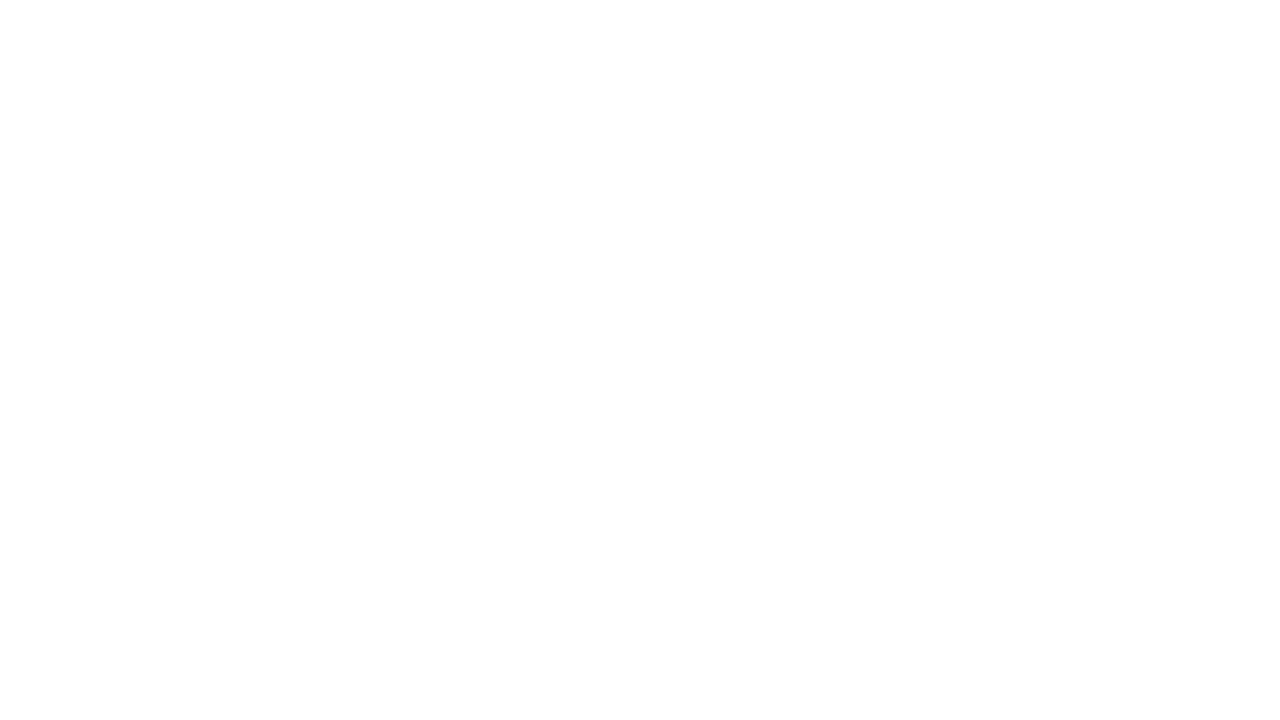